Tests user registration form by filling in personal details, agreeing to terms, and submitting the registration

Starting URL: https://naveenautomationlabs.com/opencart/index.php?route=account/register

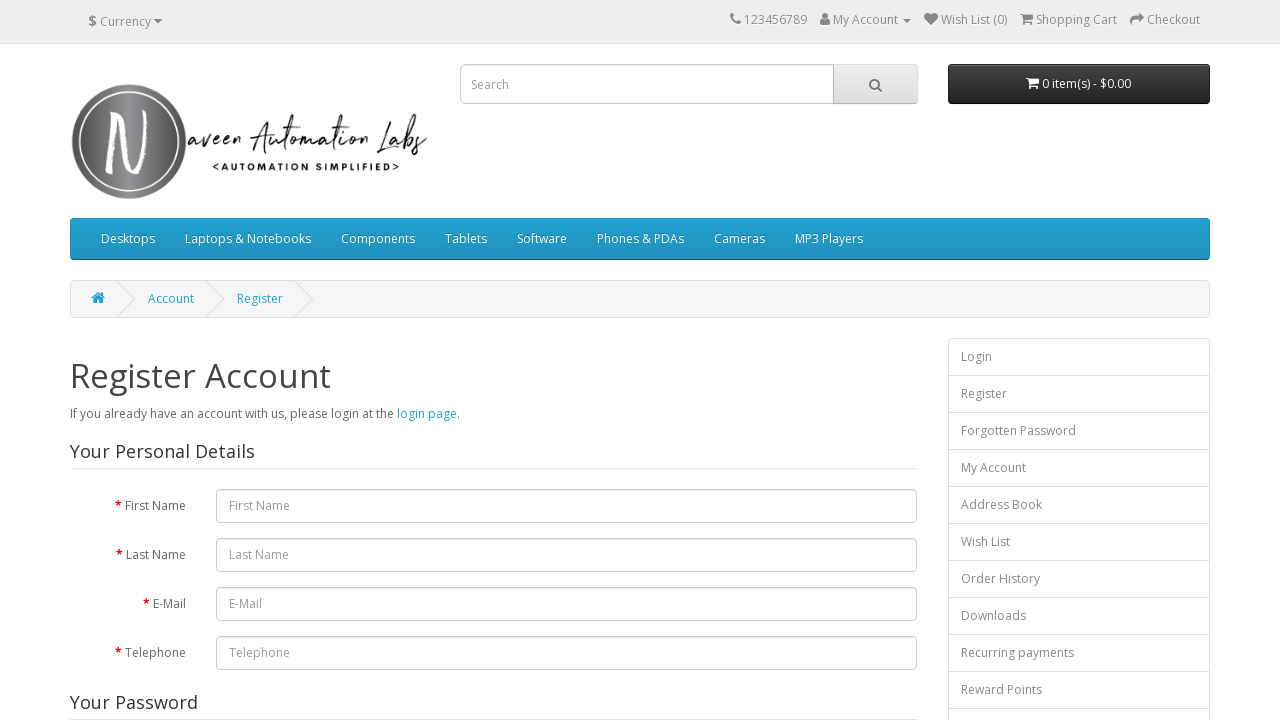

Filled in first name field with 'Ferdows' on #input-firstname
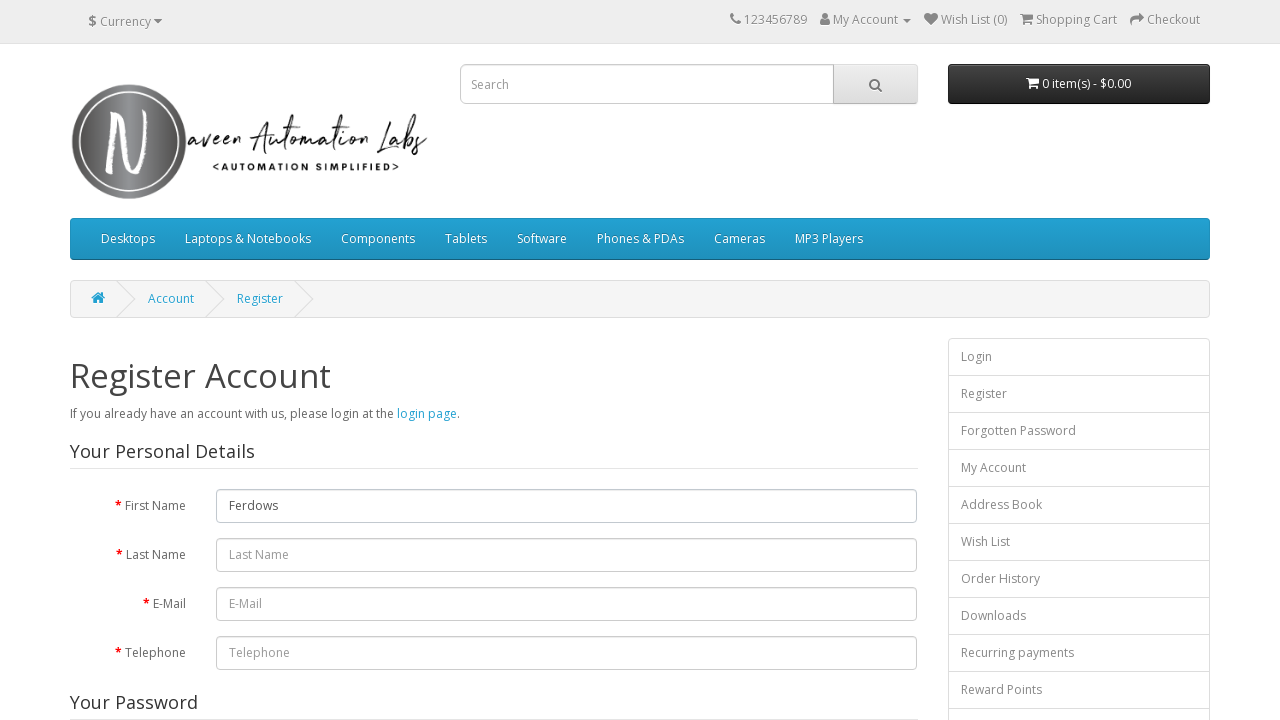

Filled in last name field with 'Azam' on #input-lastname
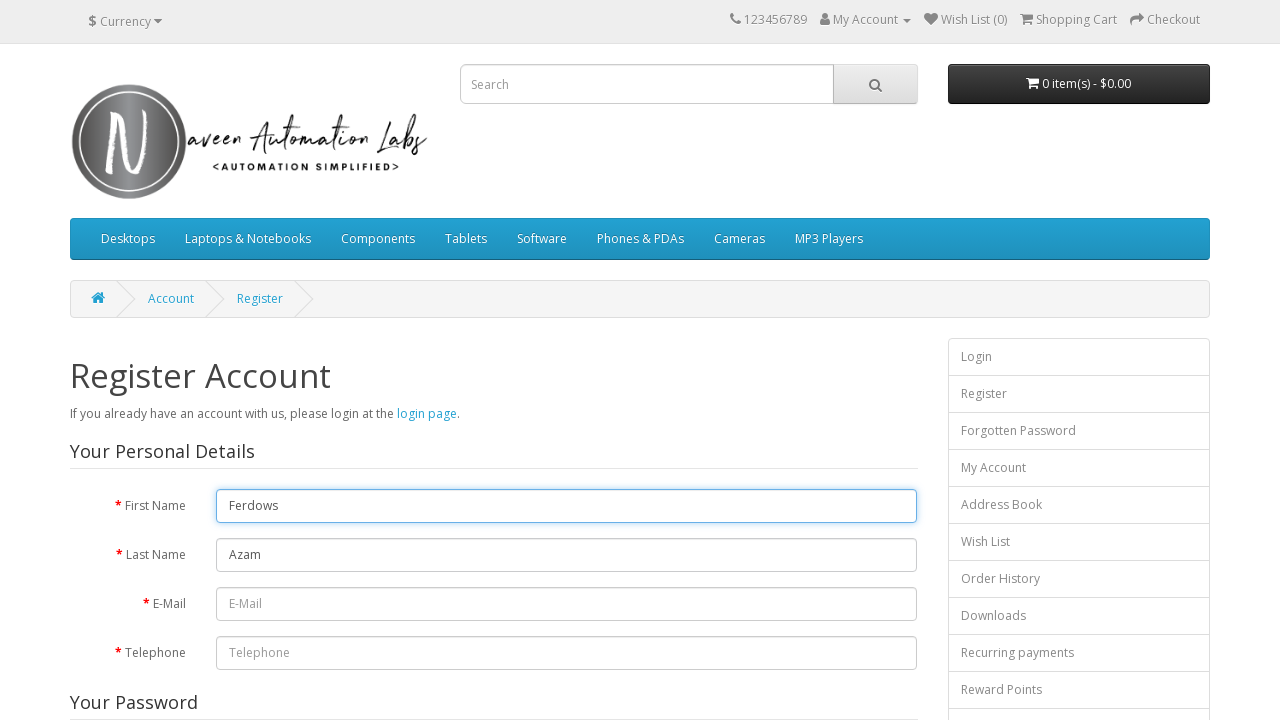

Filled in email field with 'testuser347@gmail.com' on #input-email
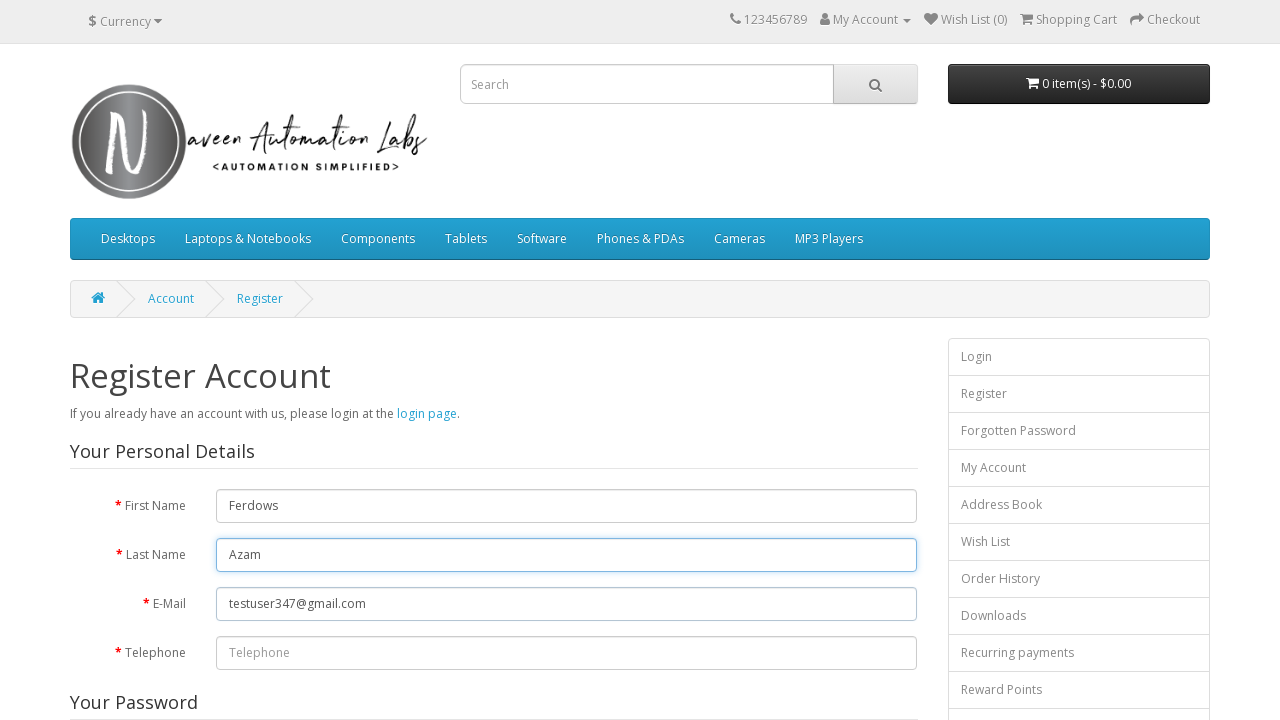

Filled in telephone field with '9876543210' on #input-telephone
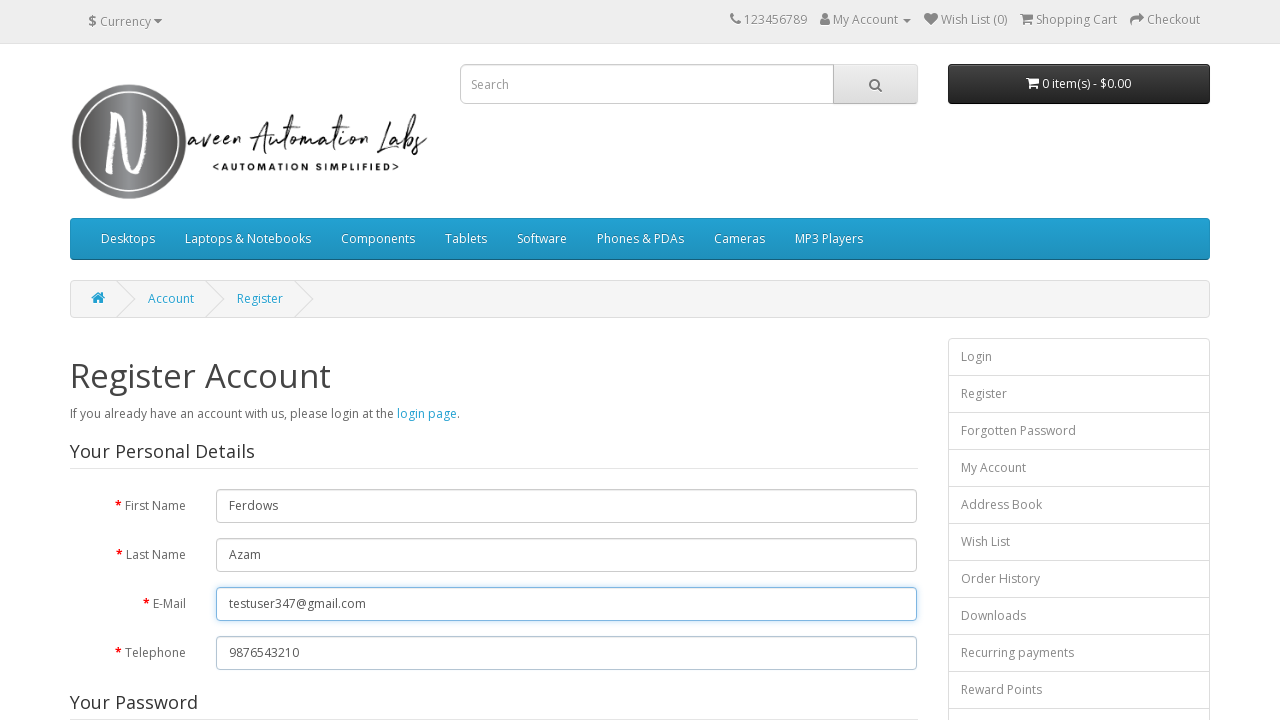

Filled in password field with 'TestPass@456' on #input-password
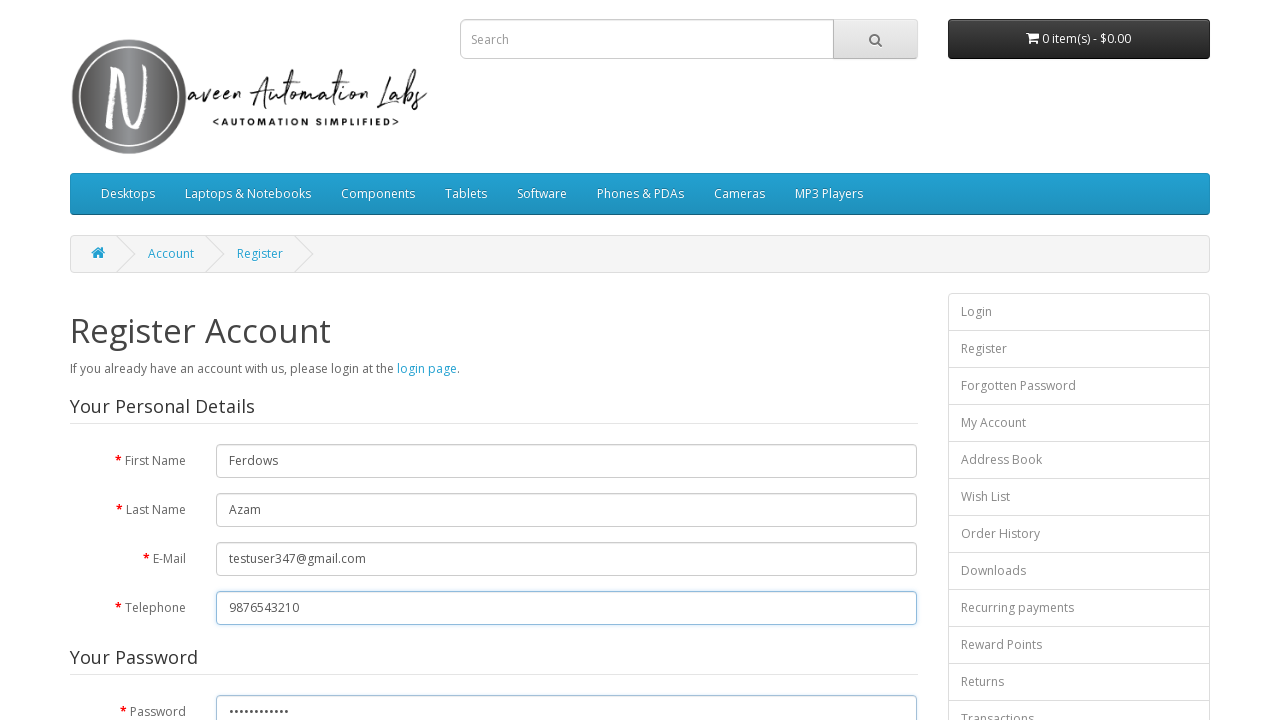

Filled in confirm password field with 'TestPass@456' on #input-confirm
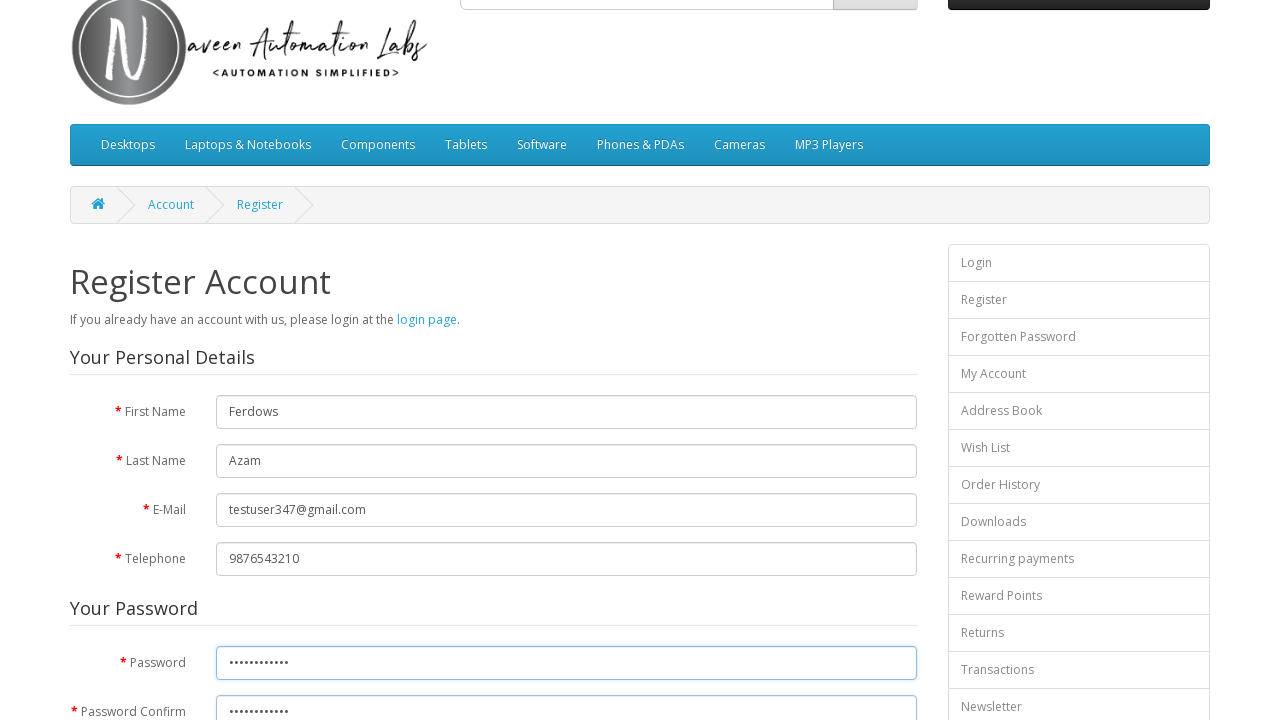

Clicked agree checkbox to accept terms and conditions at (825, 424) on input[name='agree']
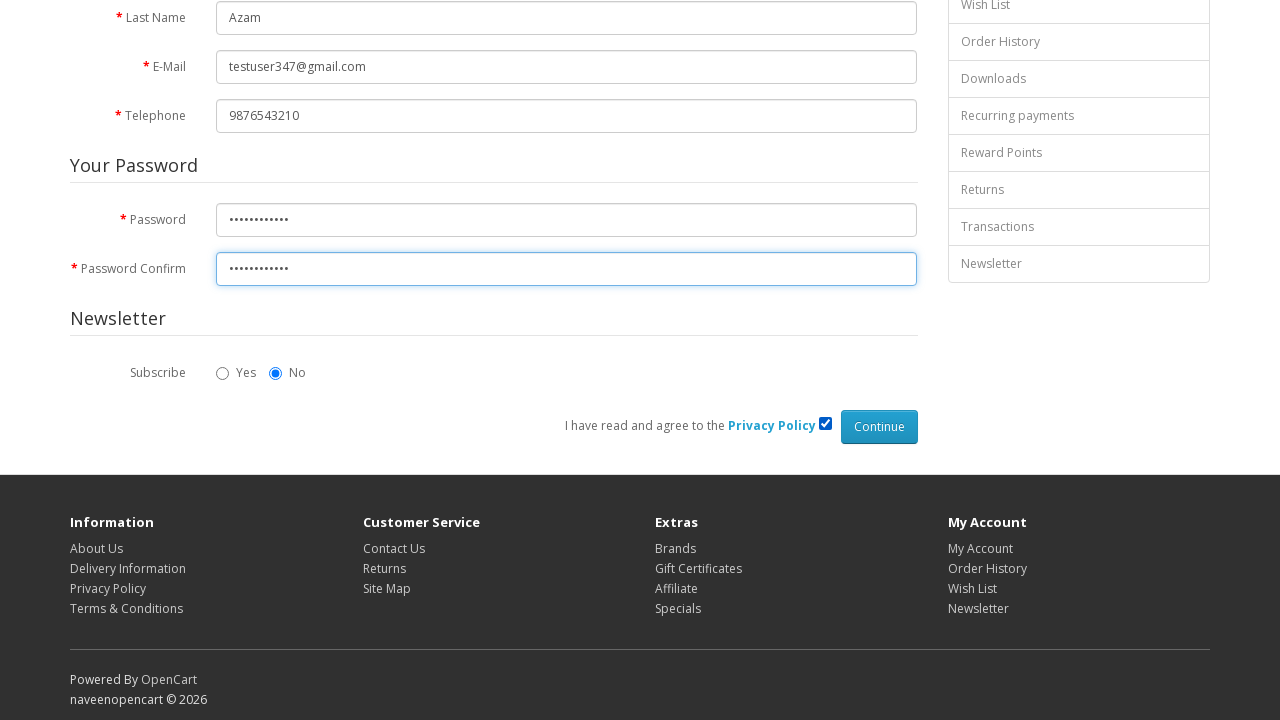

Clicked continue button to submit registration form at (879, 427) on xpath=//*[@id='content']/form/div/div/input[2]
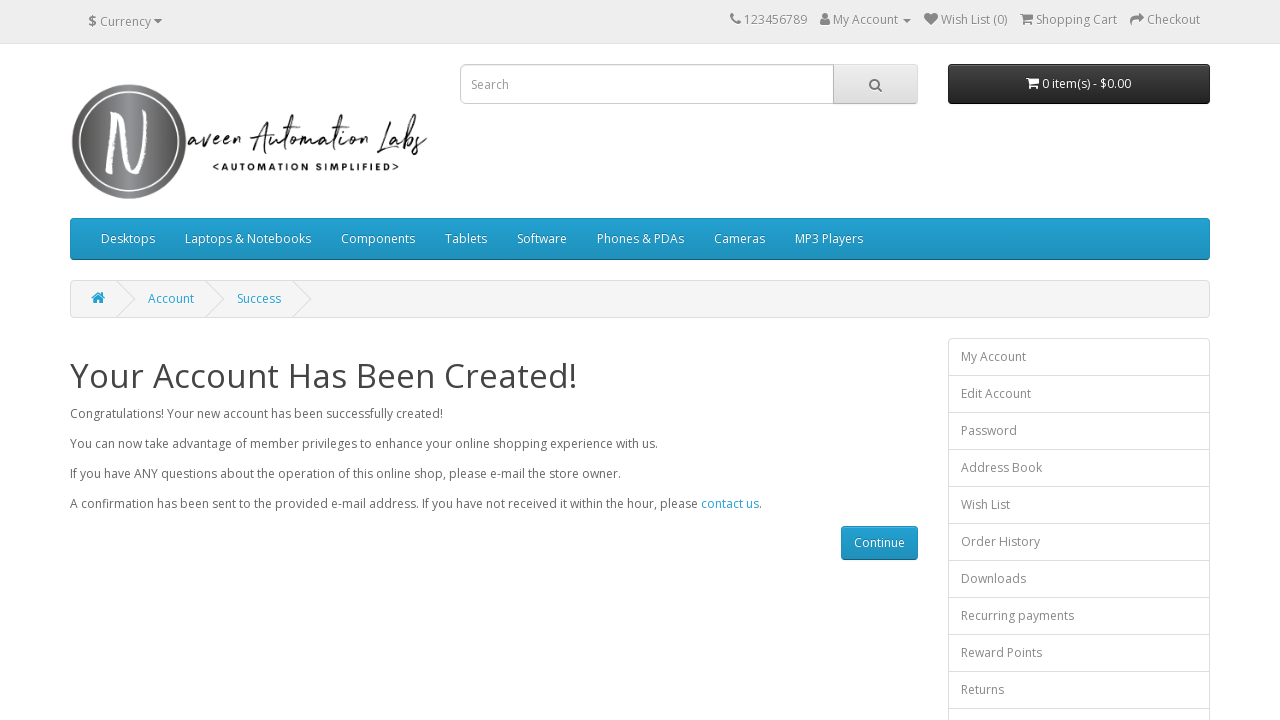

Registration completed and page loaded successfully
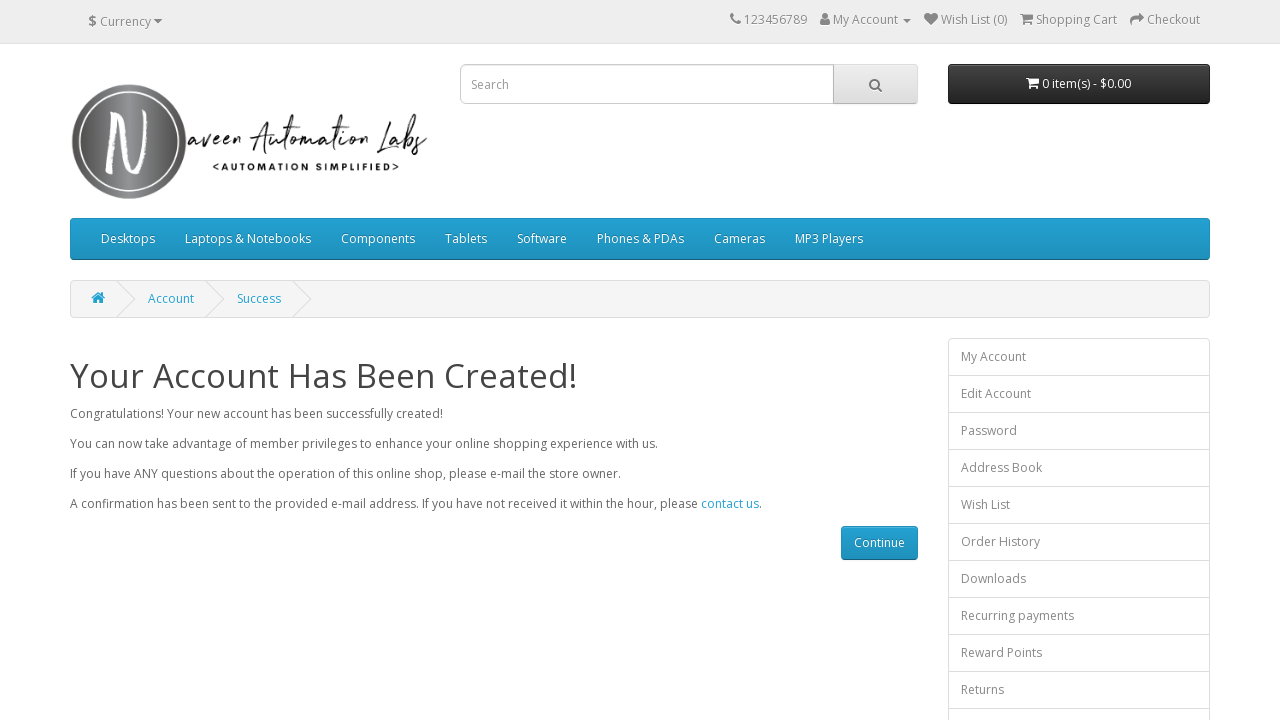

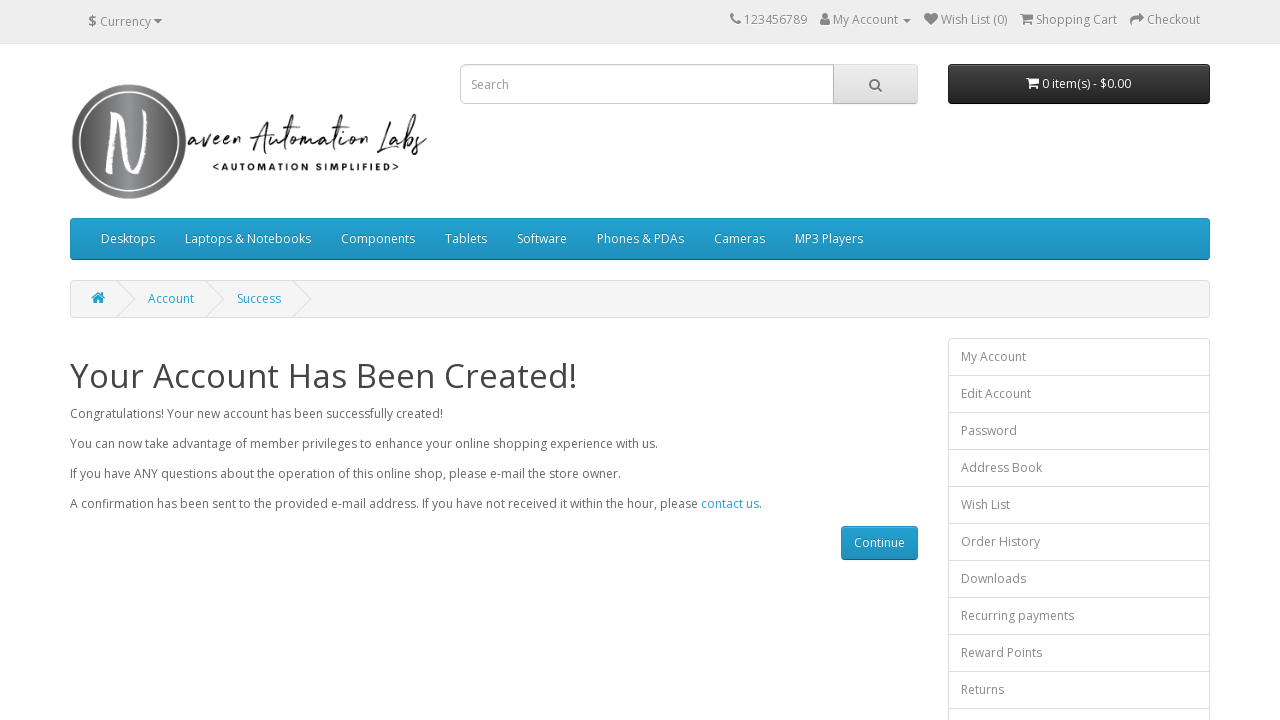